Tests the password reset functionality by entering an incorrect username and verifying the error message displayed

Starting URL: https://login1.nextbasecrm.com/?forgot_password=yes

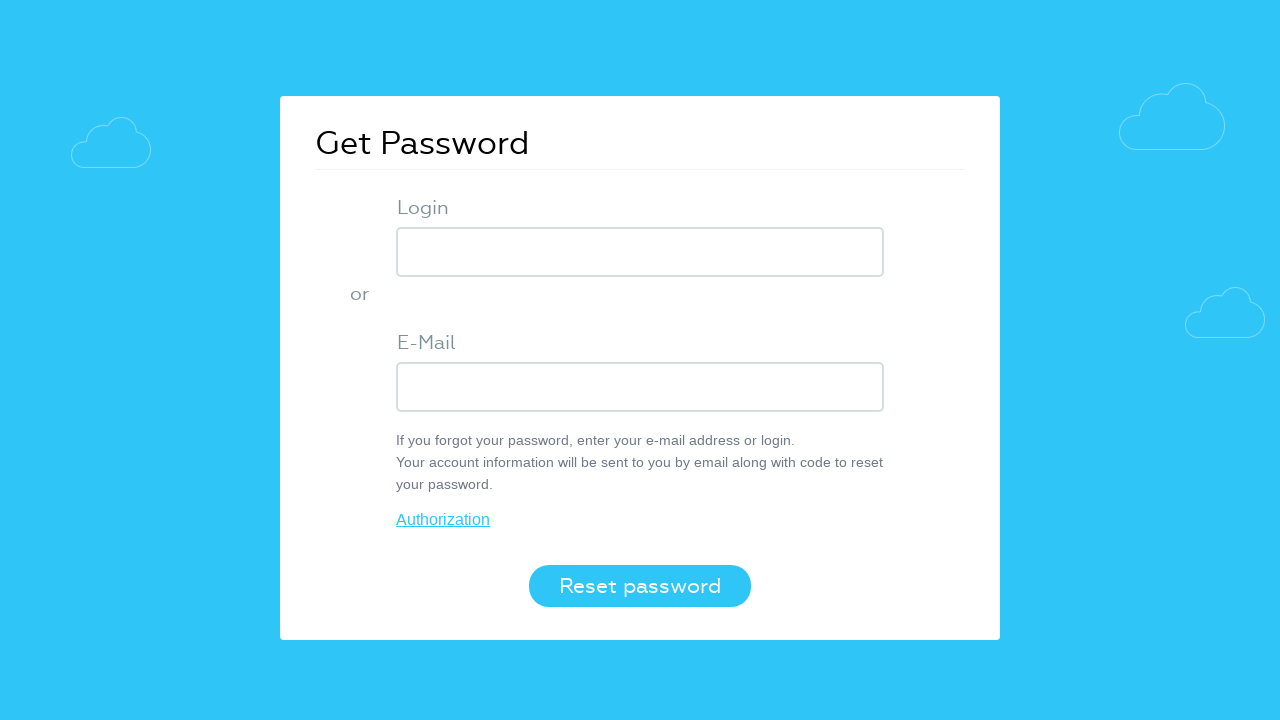

Entered incorrect username into login field on input[name='USER_LOGIN']
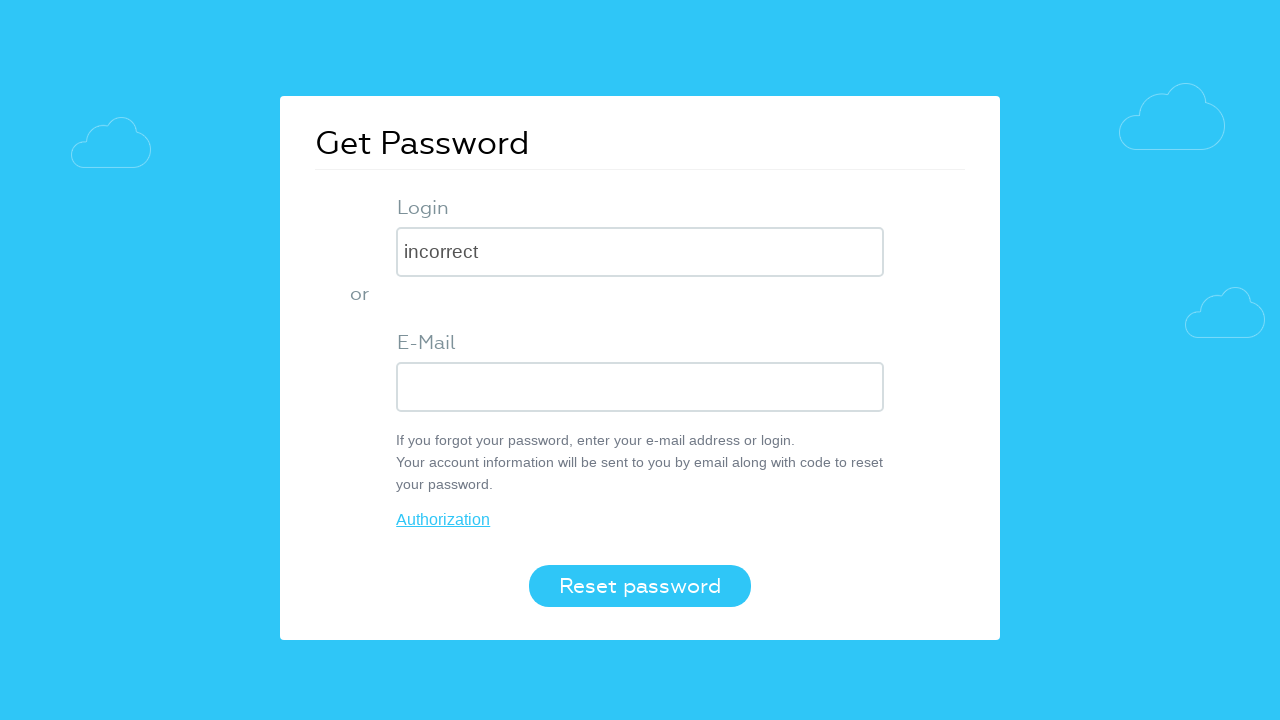

Clicked Reset password button at (640, 586) on button[value='Reset password']
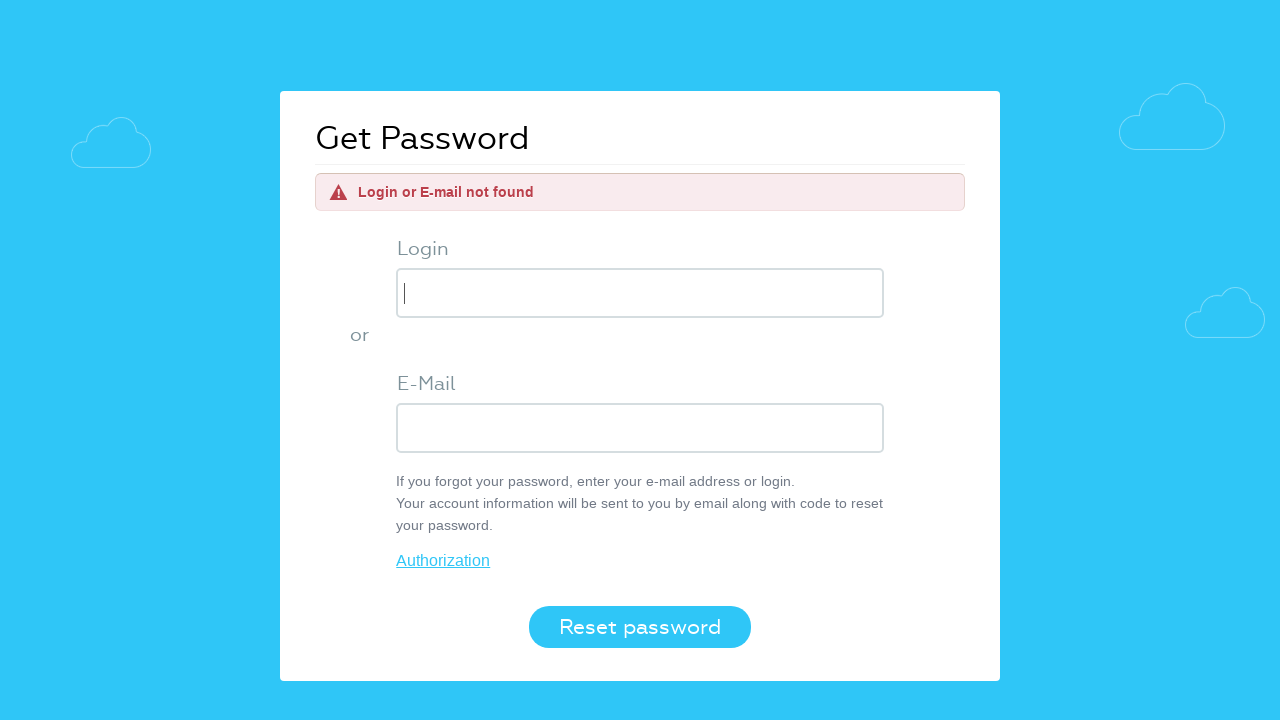

Error message appeared on screen
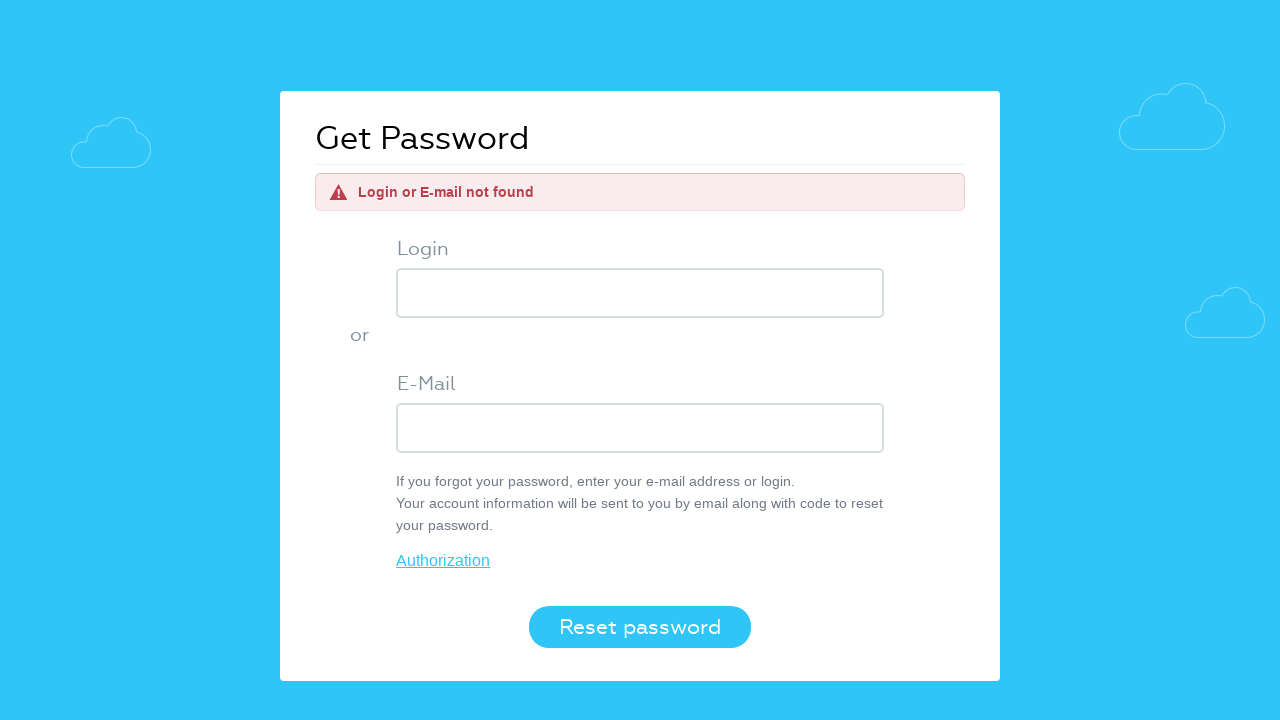

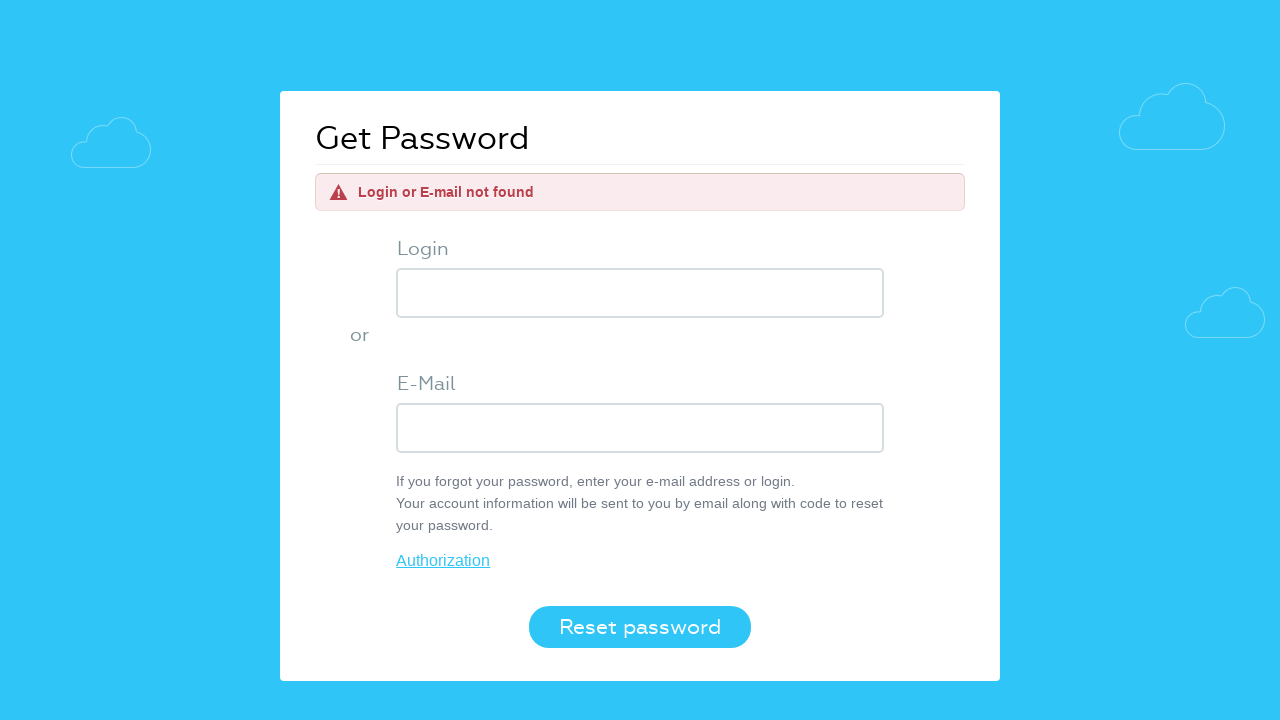